Tests multiple windows functionality by navigating to the Multiple Windows page and clicking a link that opens a new window

Starting URL: https://the-internet.herokuapp.com

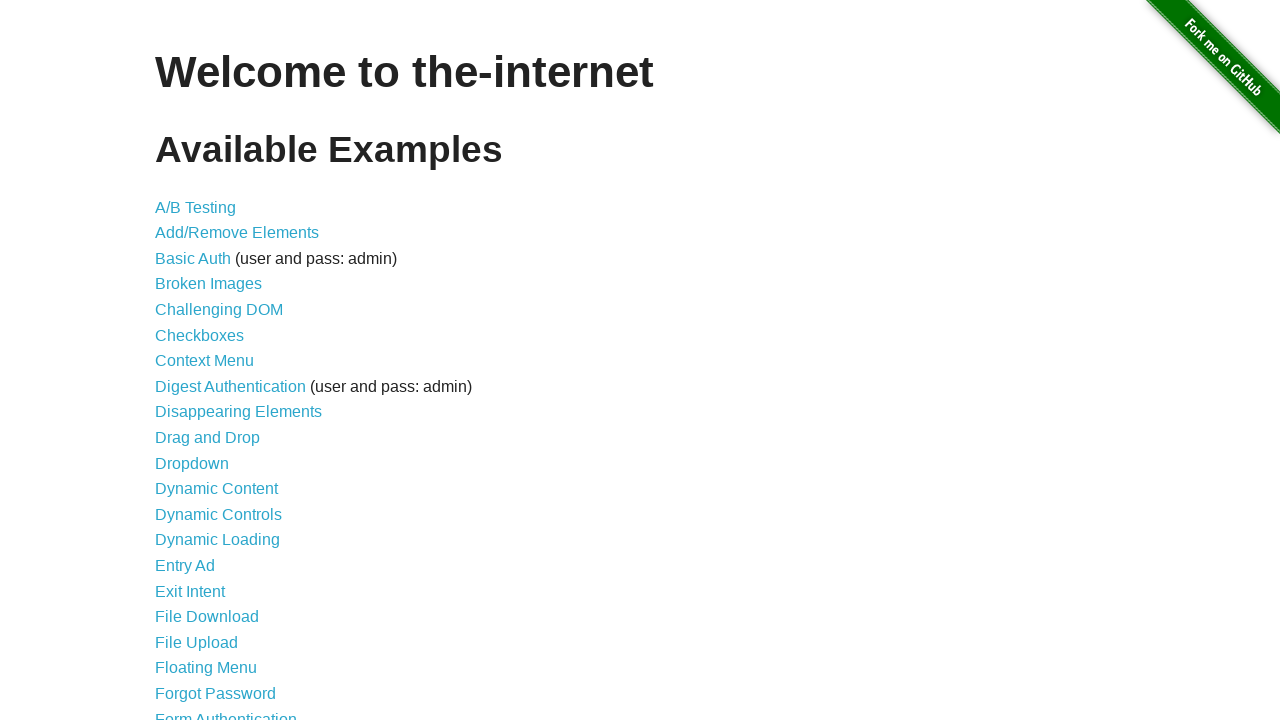

Clicked on Multiple Windows link at (218, 369) on xpath=//a[text()='Multiple Windows']
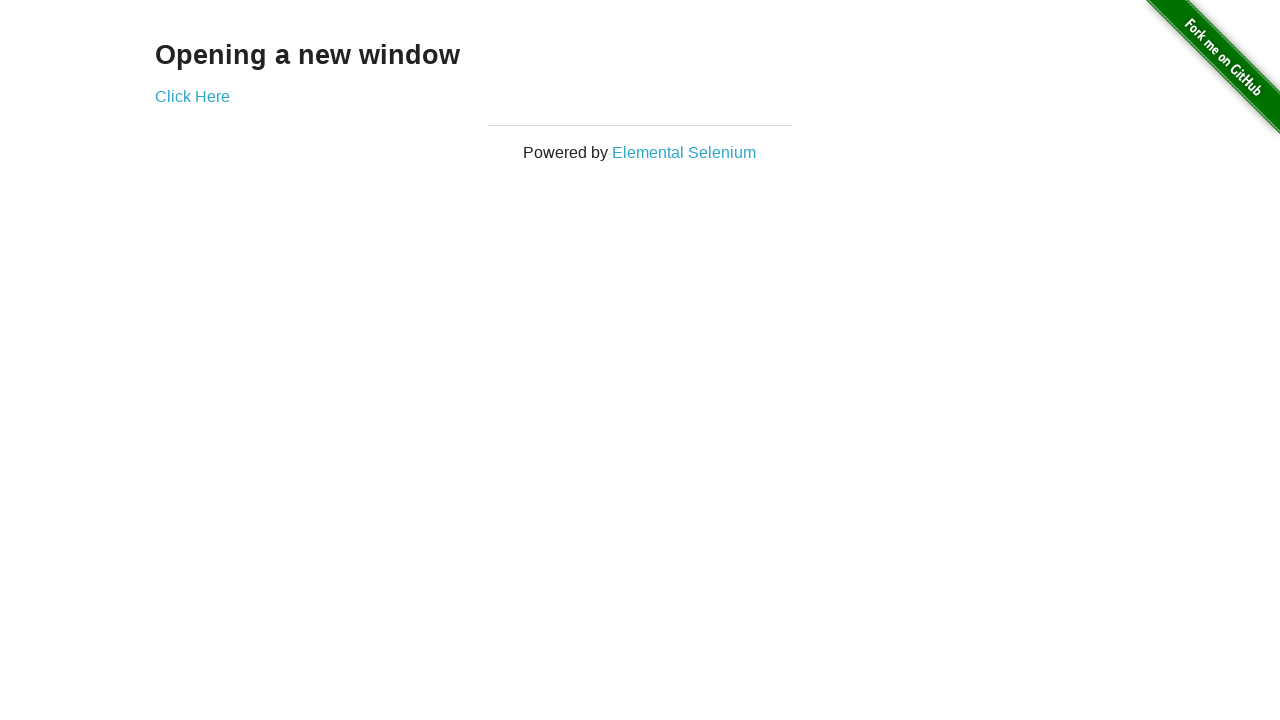

Clicked on 'Click Here' link to open new window at (192, 96) on xpath=//a[text()='Click Here']
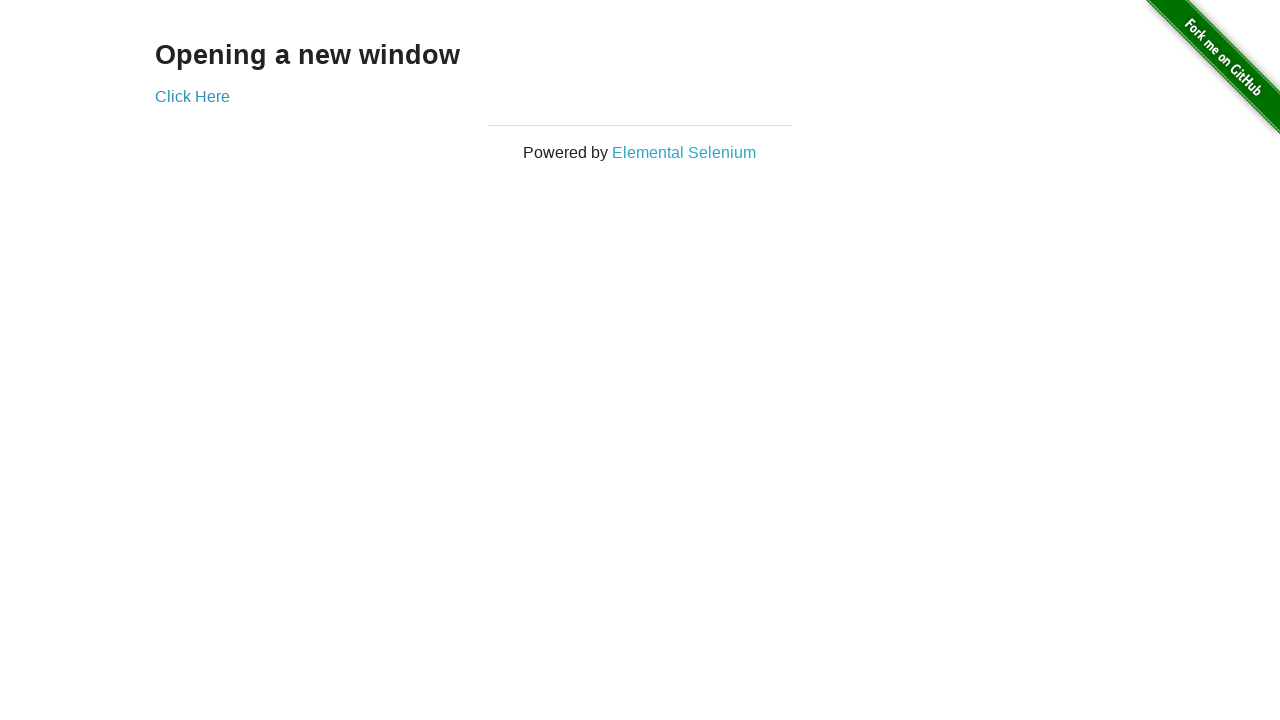

Waited for new window/tab to open
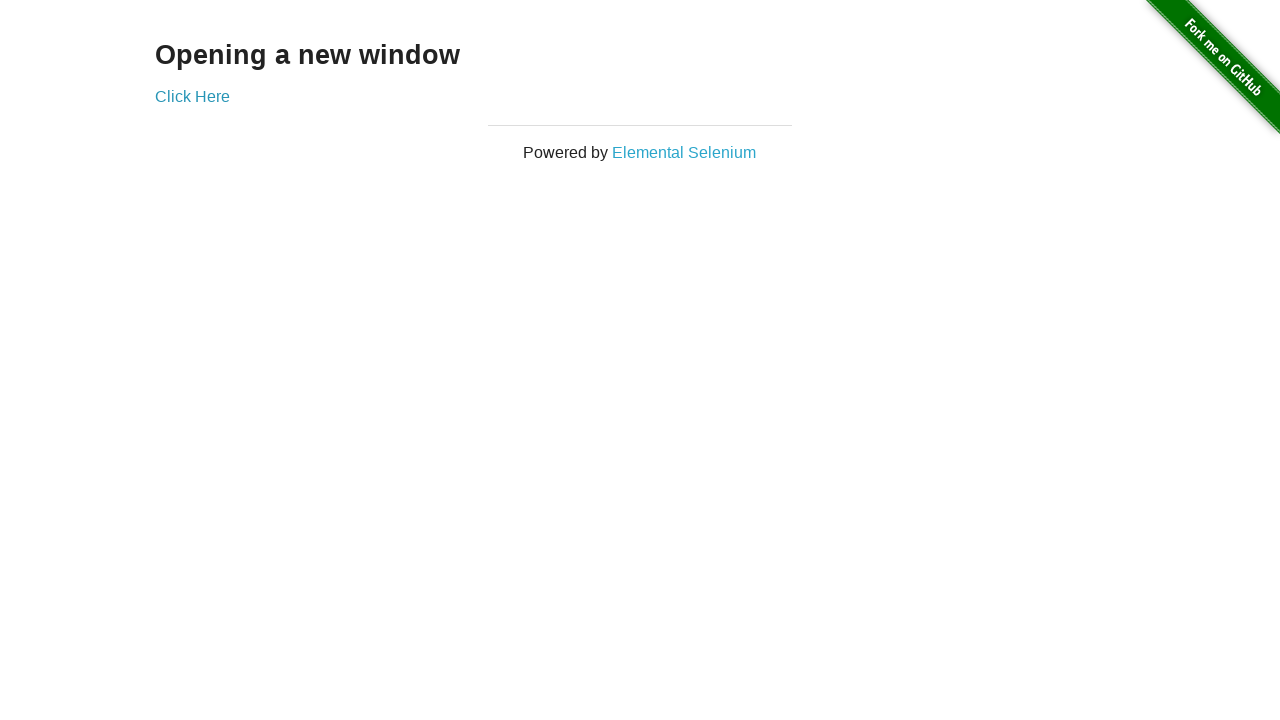

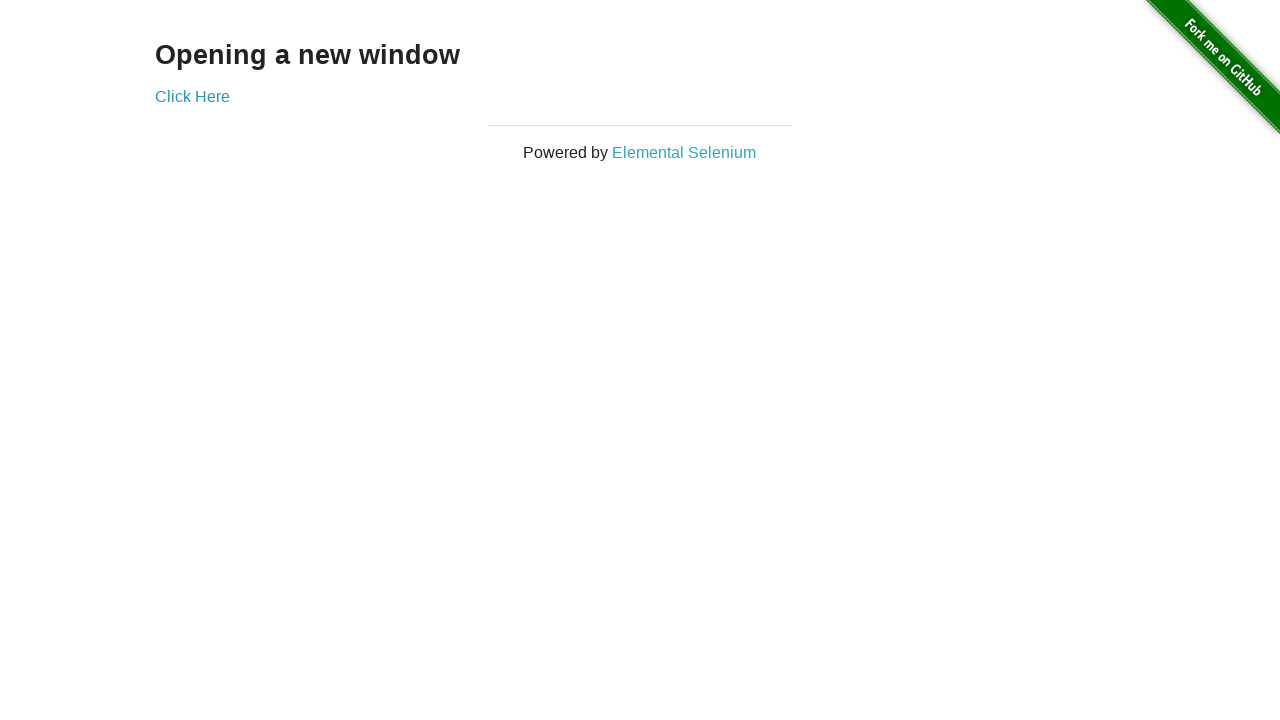